Tests opening a new window, switching to it, closing it, and verifying the tab is properly closed by switching back to the original window.

Starting URL: https://the-internet.herokuapp.com/windows

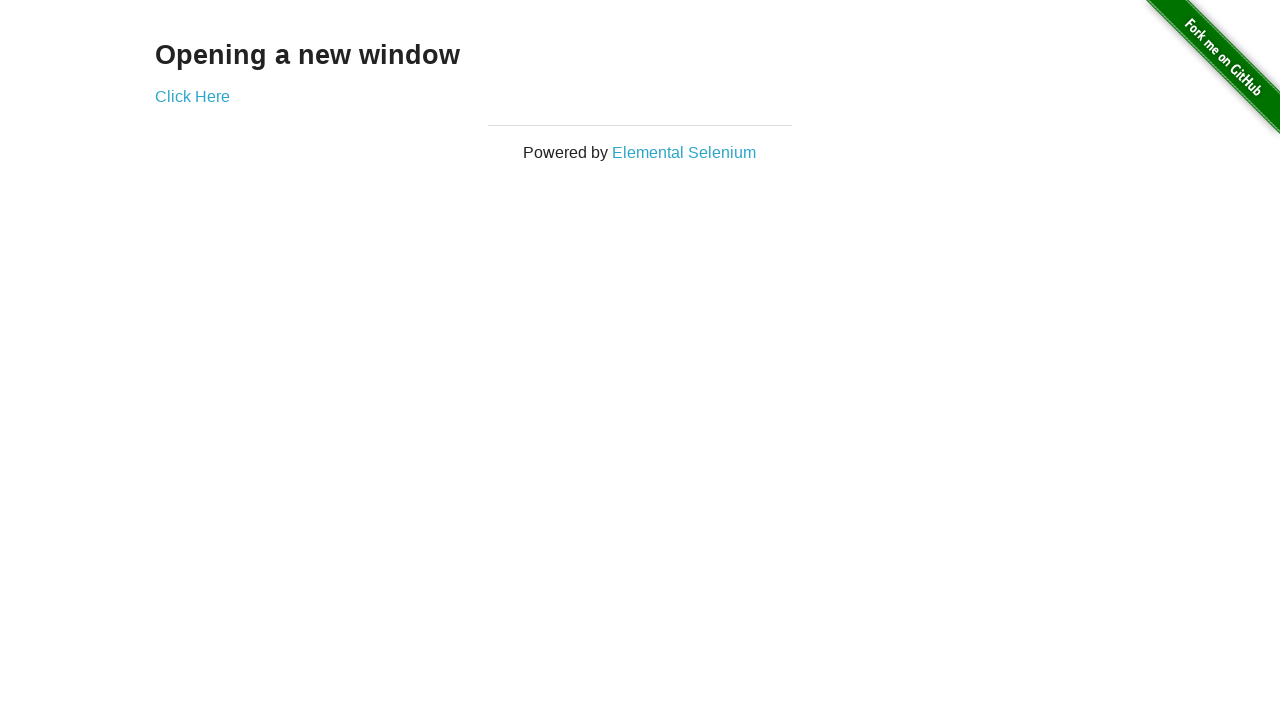

Clicked link to open new window at (192, 96) on a[href='/windows/new']
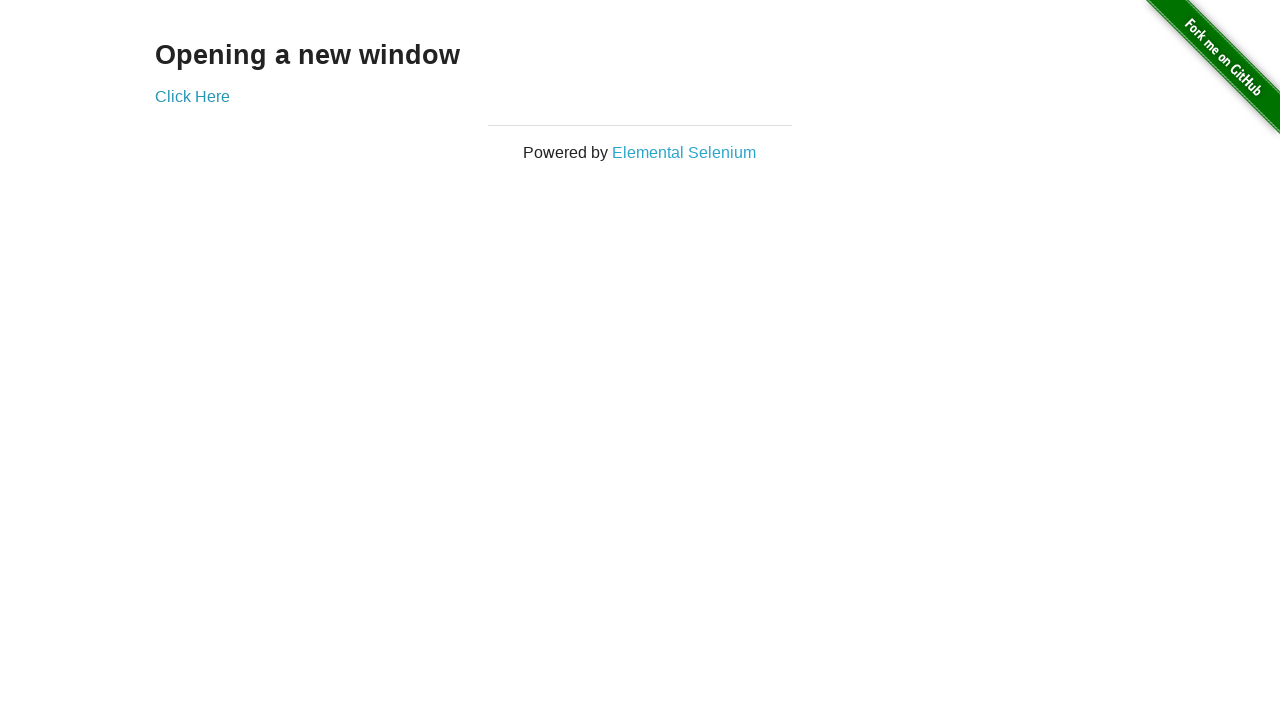

New page loaded successfully
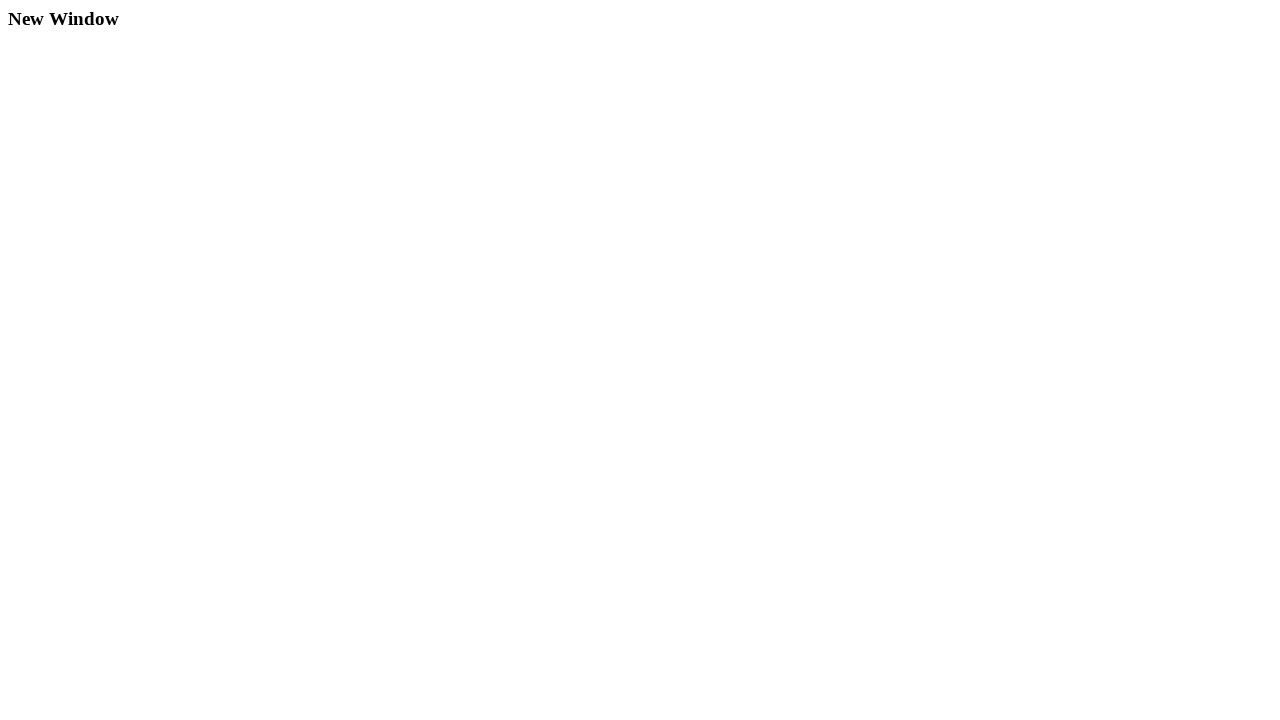

Verified two pages exist in context
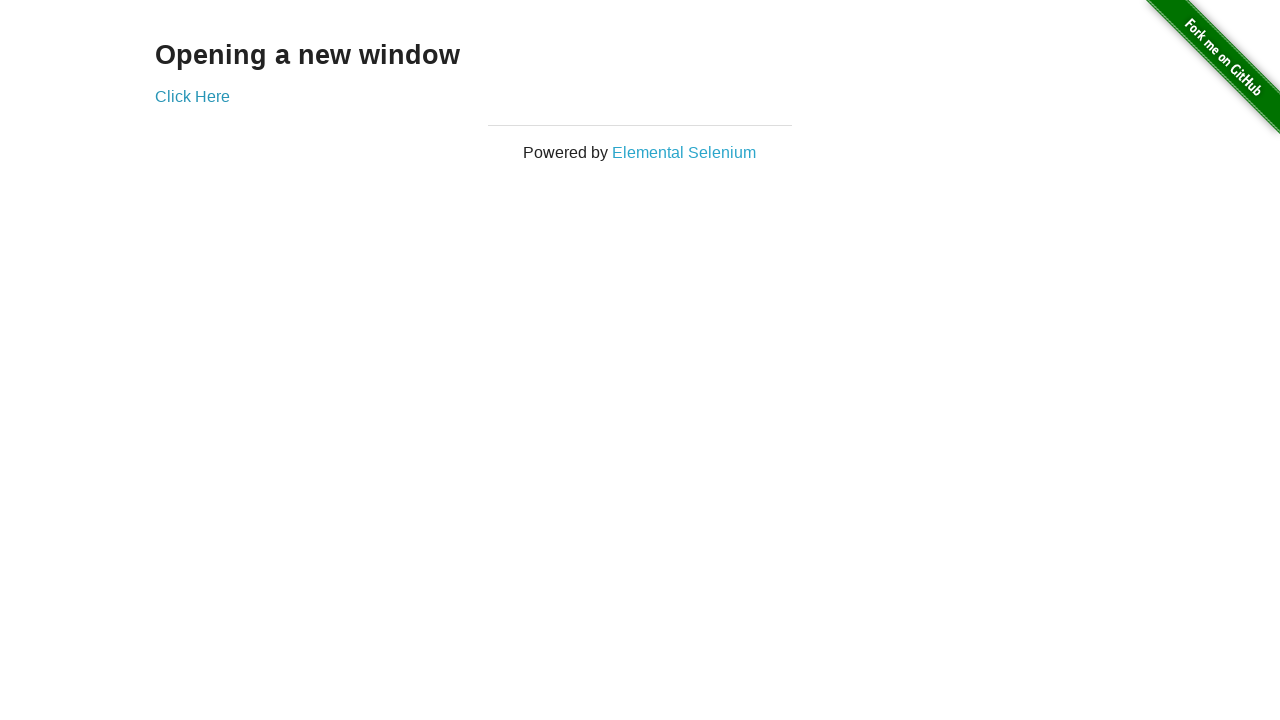

Closed the new window/tab
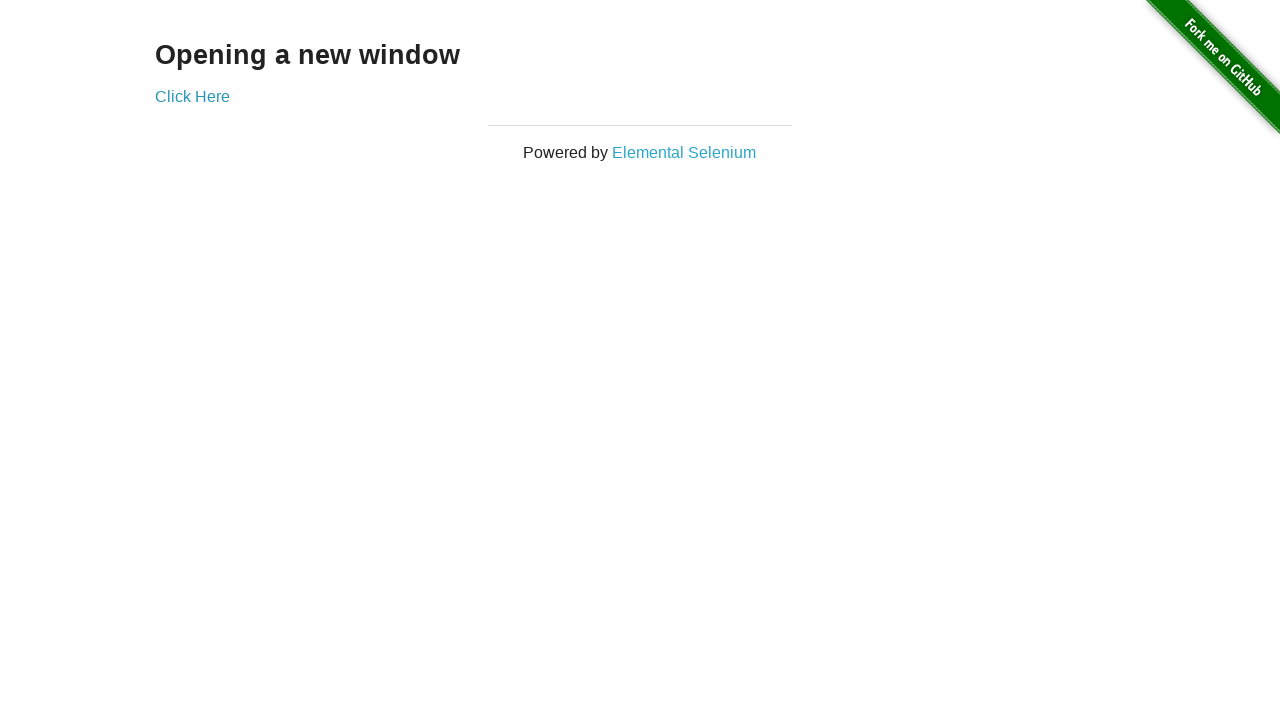

Verified only one page remains after closing new window
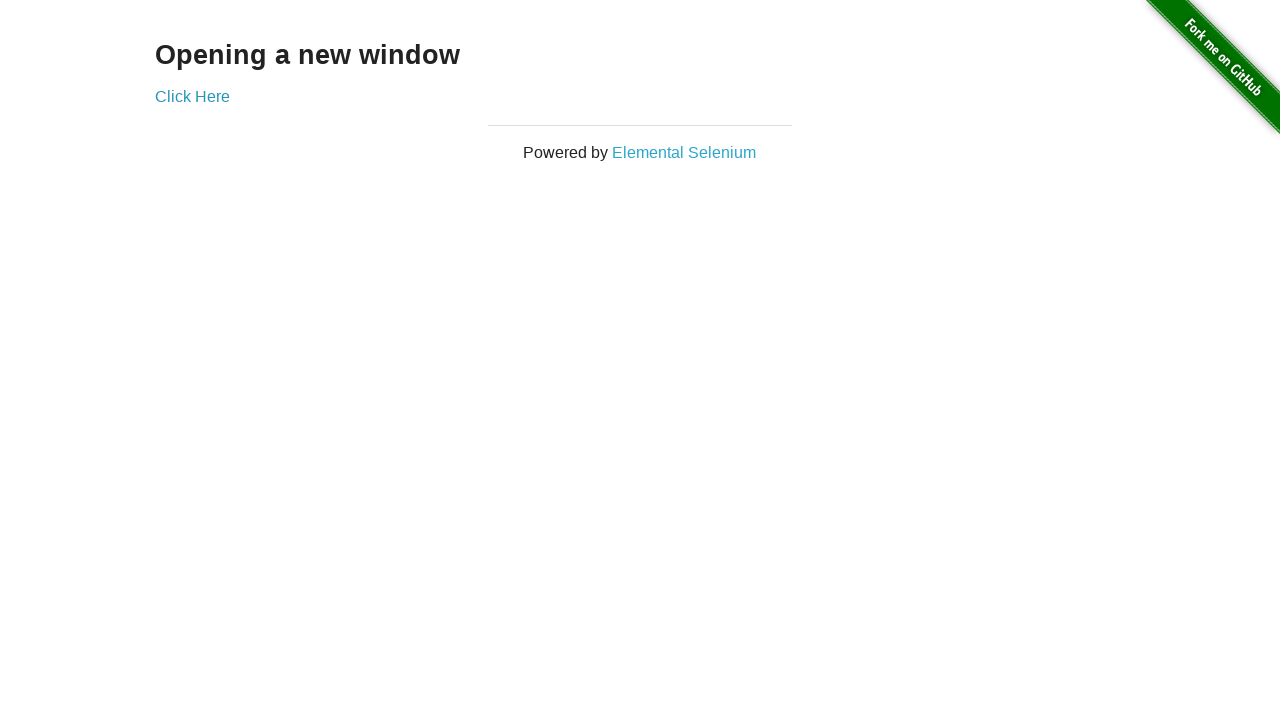

Verified original page is still accessible with correct header 'Opening a new window'
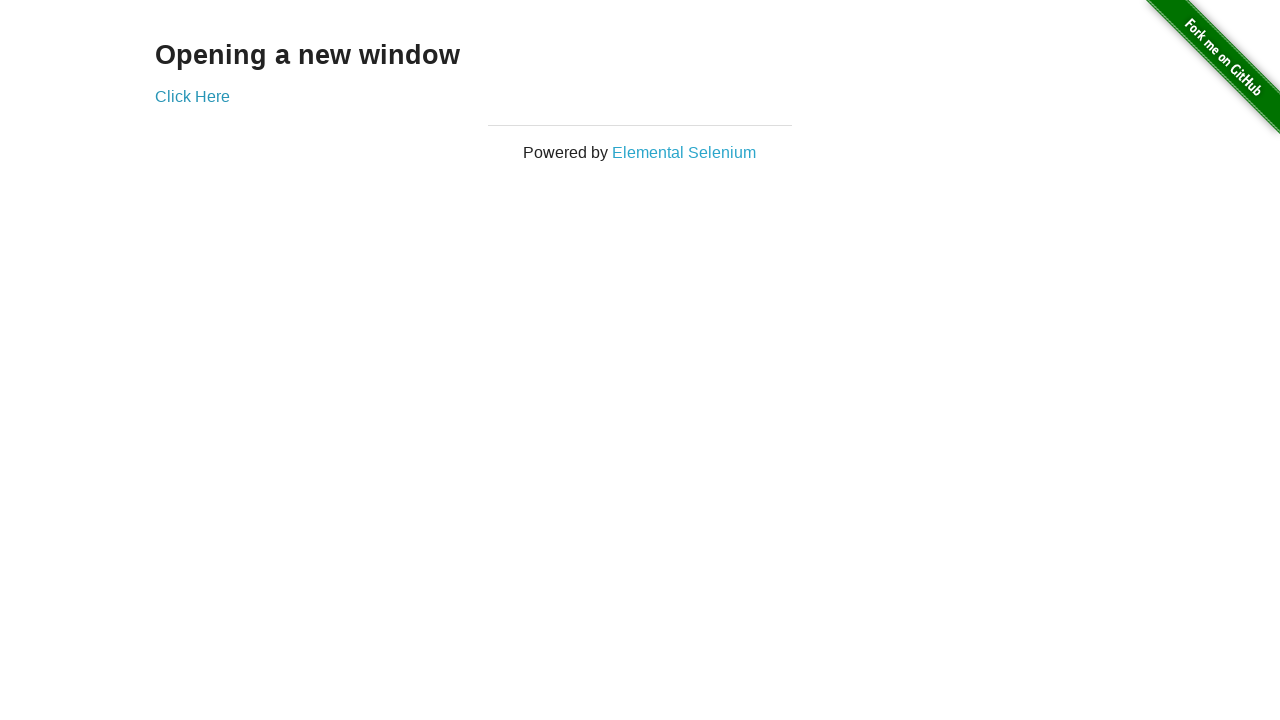

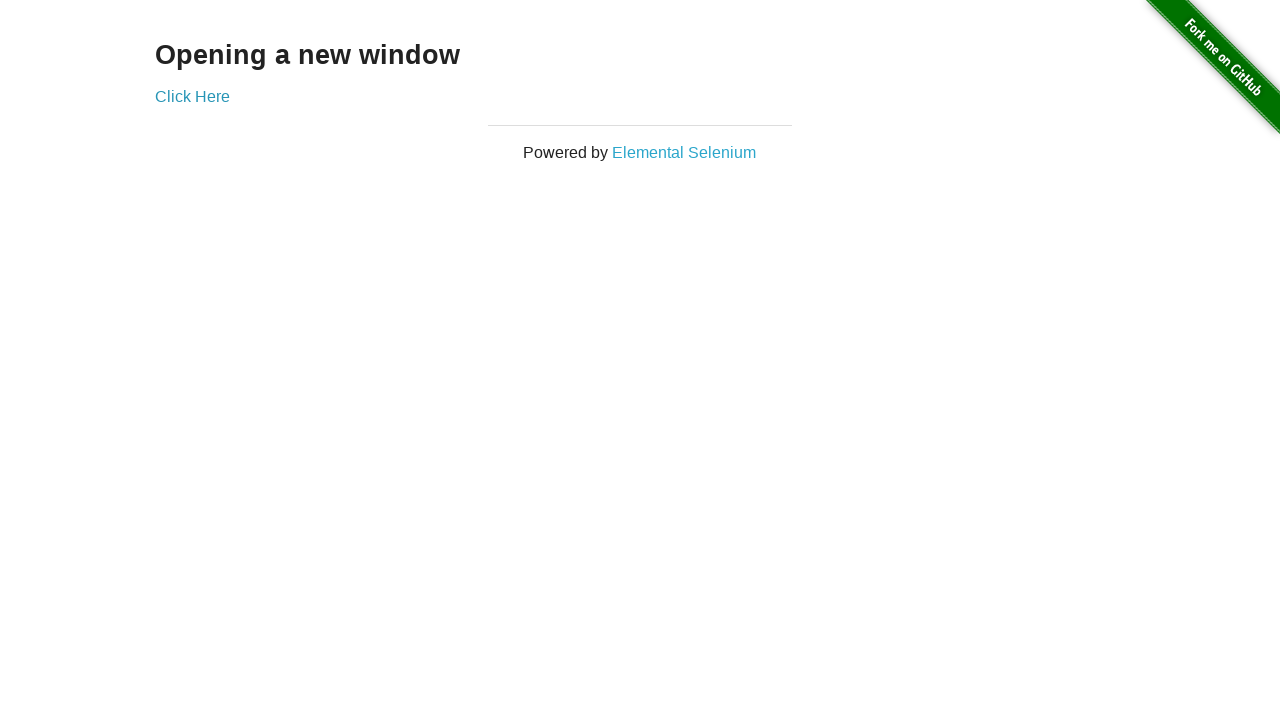